Tests a password generator website by entering a master key and two different site names, generating passwords for each, and comparing the results to verify they are different (or the same based on input).

Starting URL: http://angel.net/~nic/passwd.current.html

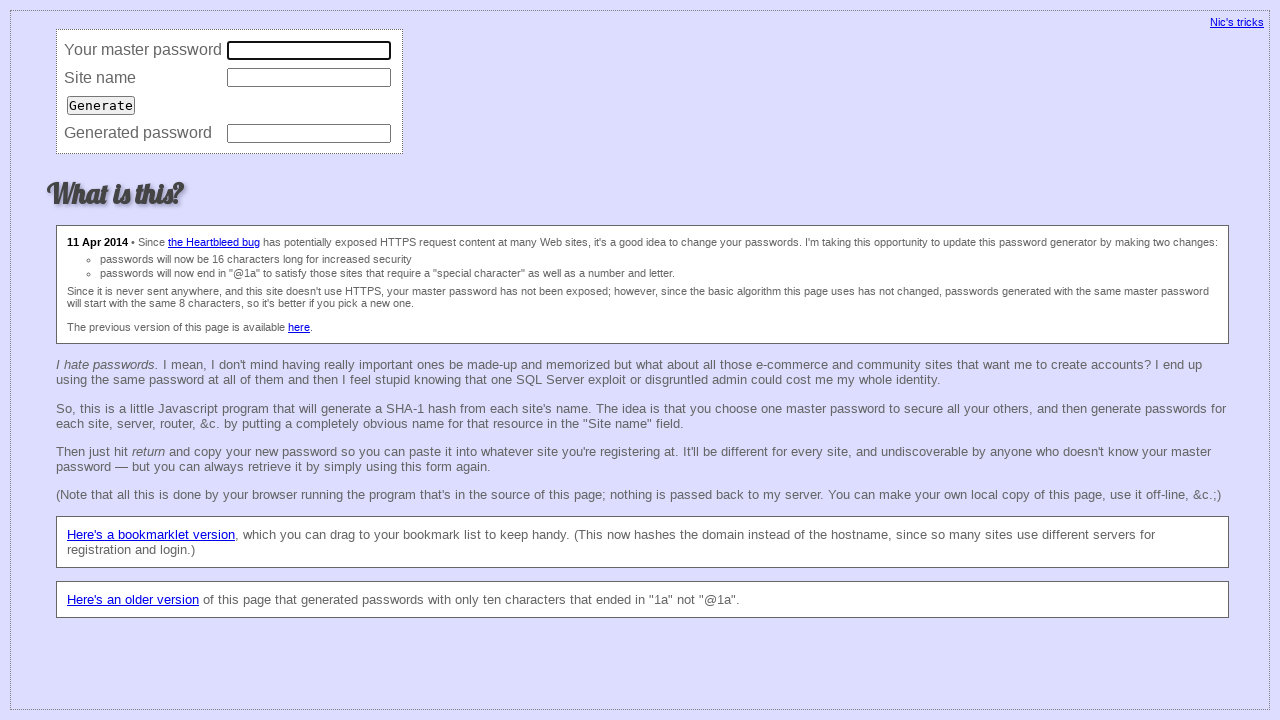

Filled master key field with 'mySecretMasterKey2024' on input[name='master']
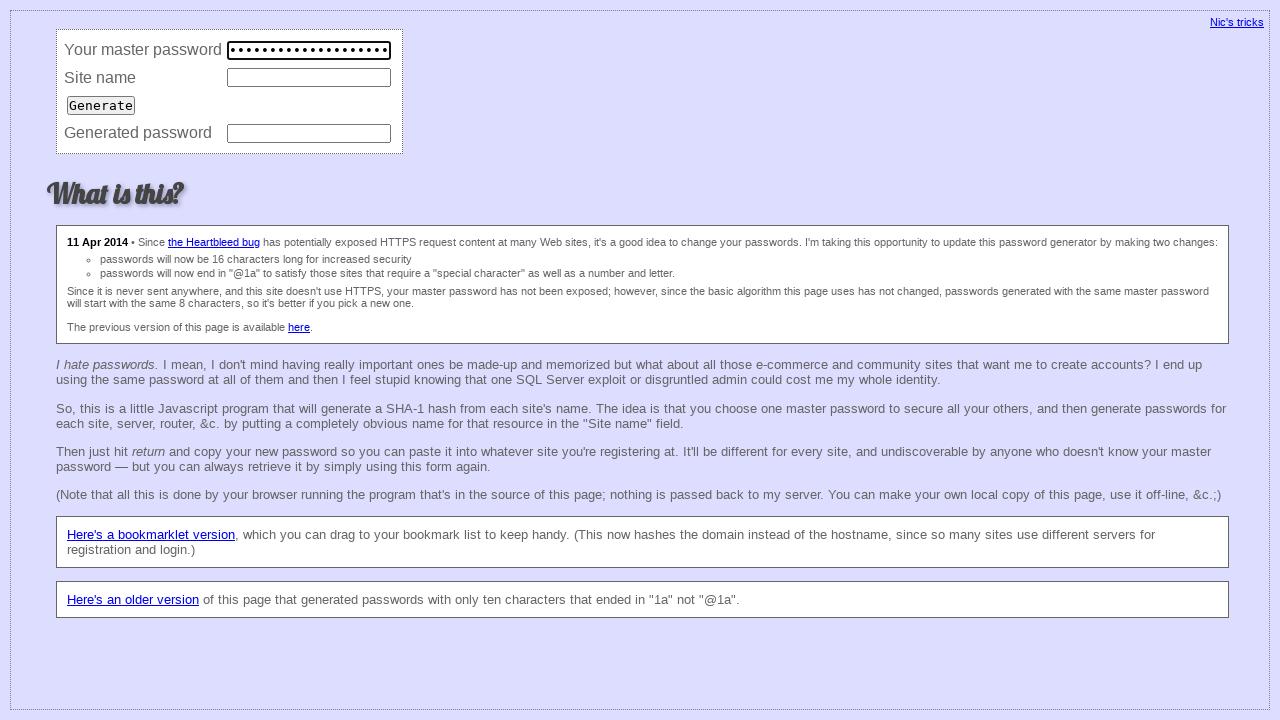

Filled site name field with 'github.com' on input[name='site']
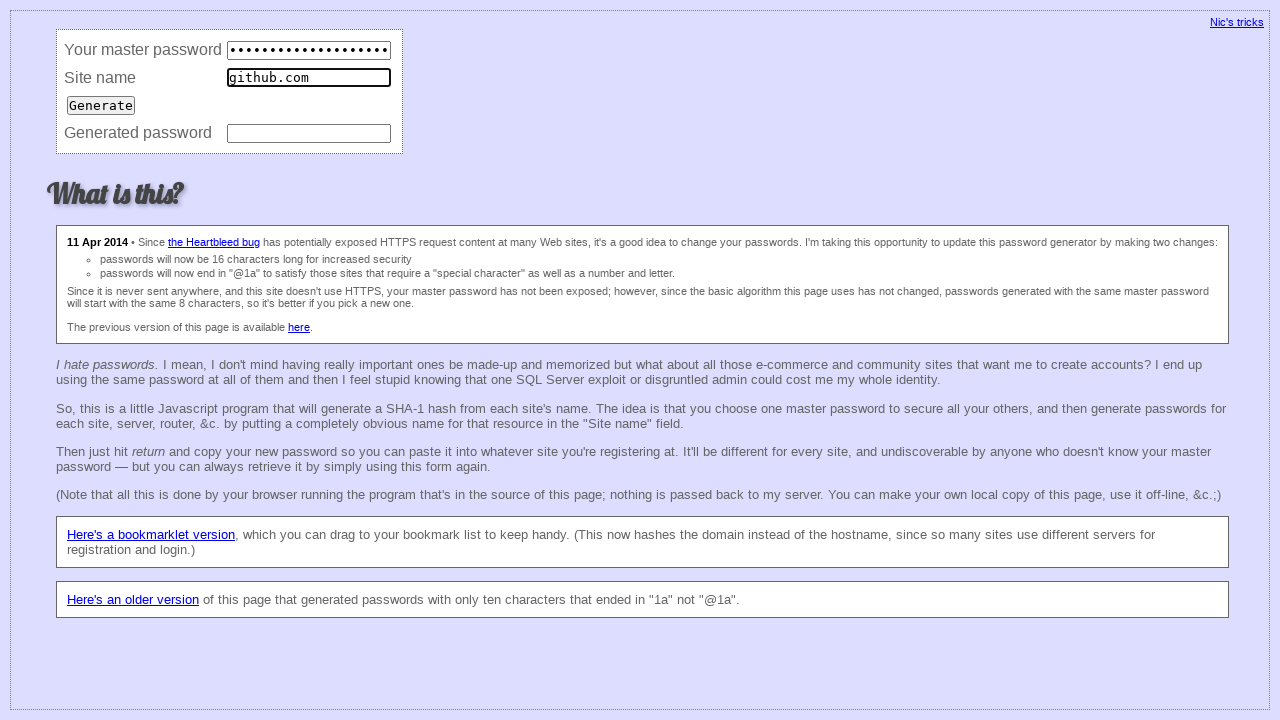

Clicked submit button to generate password for github.com at (101, 105) on input[type='submit']
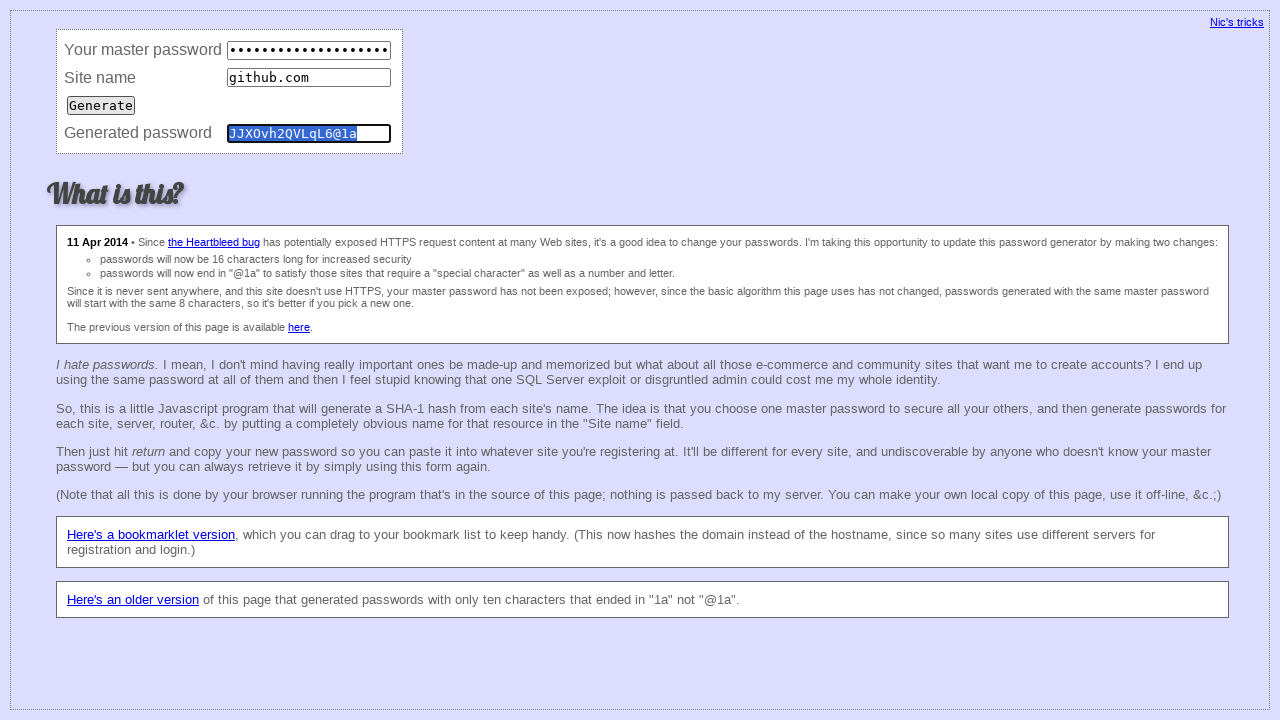

Password field appeared after generating password
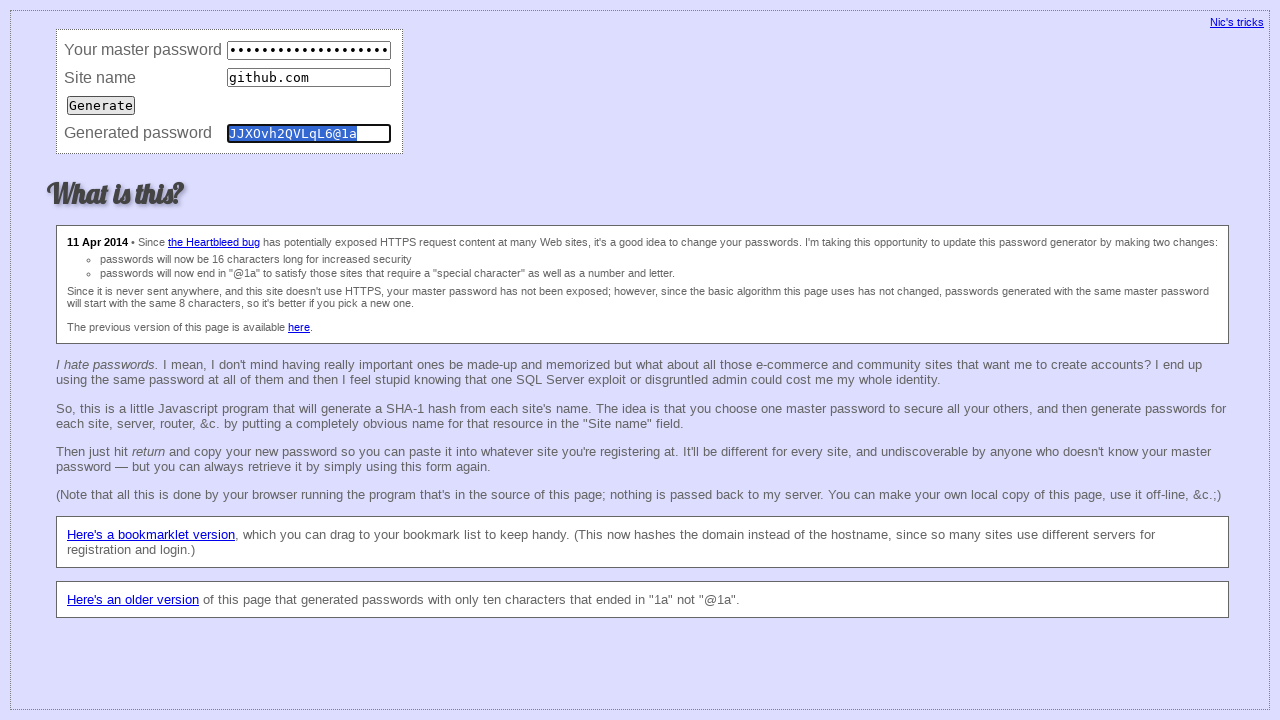

Retrieved first password for github.com: None
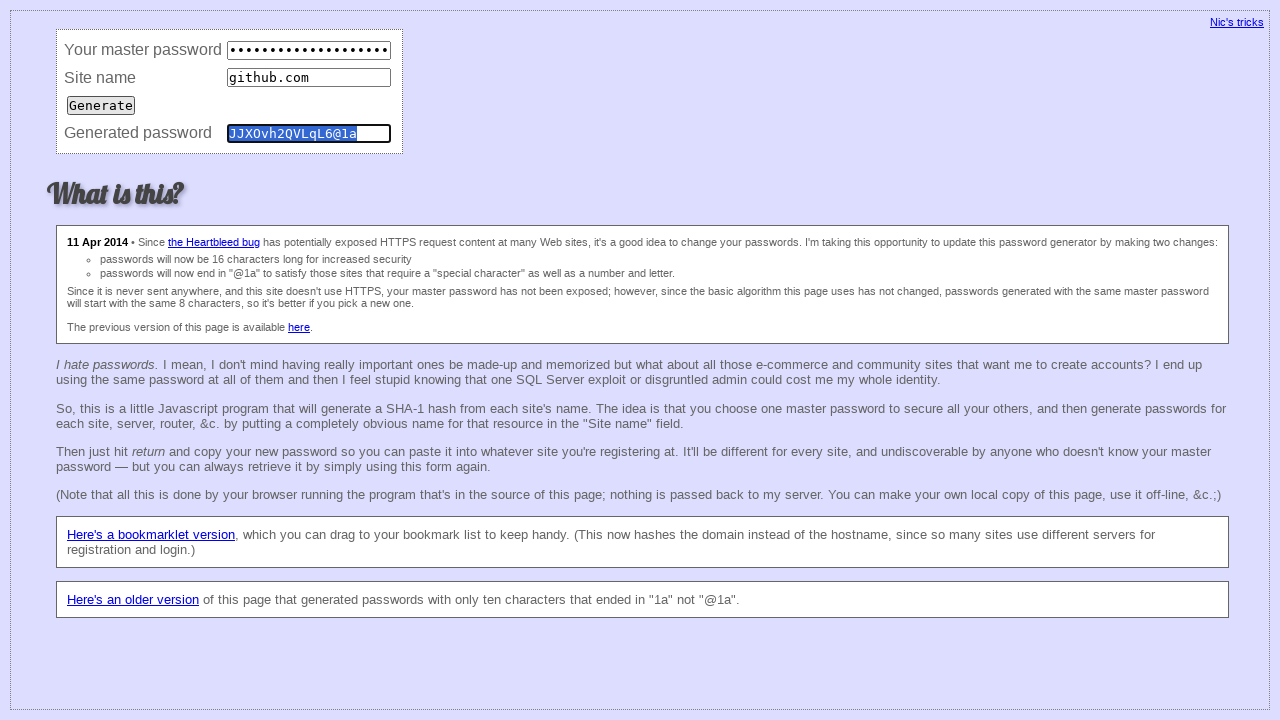

Cleared site name field on input[name='site']
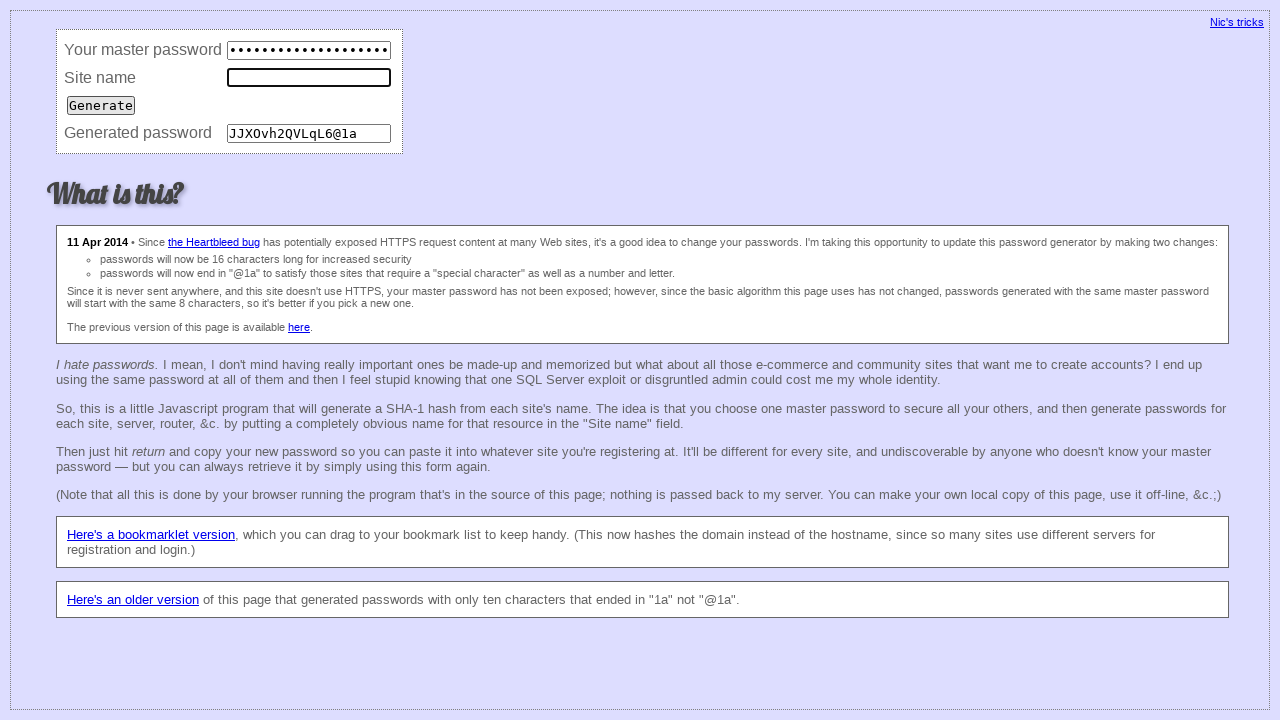

Filled site name field with 'stackoverflow.com' on input[name='site']
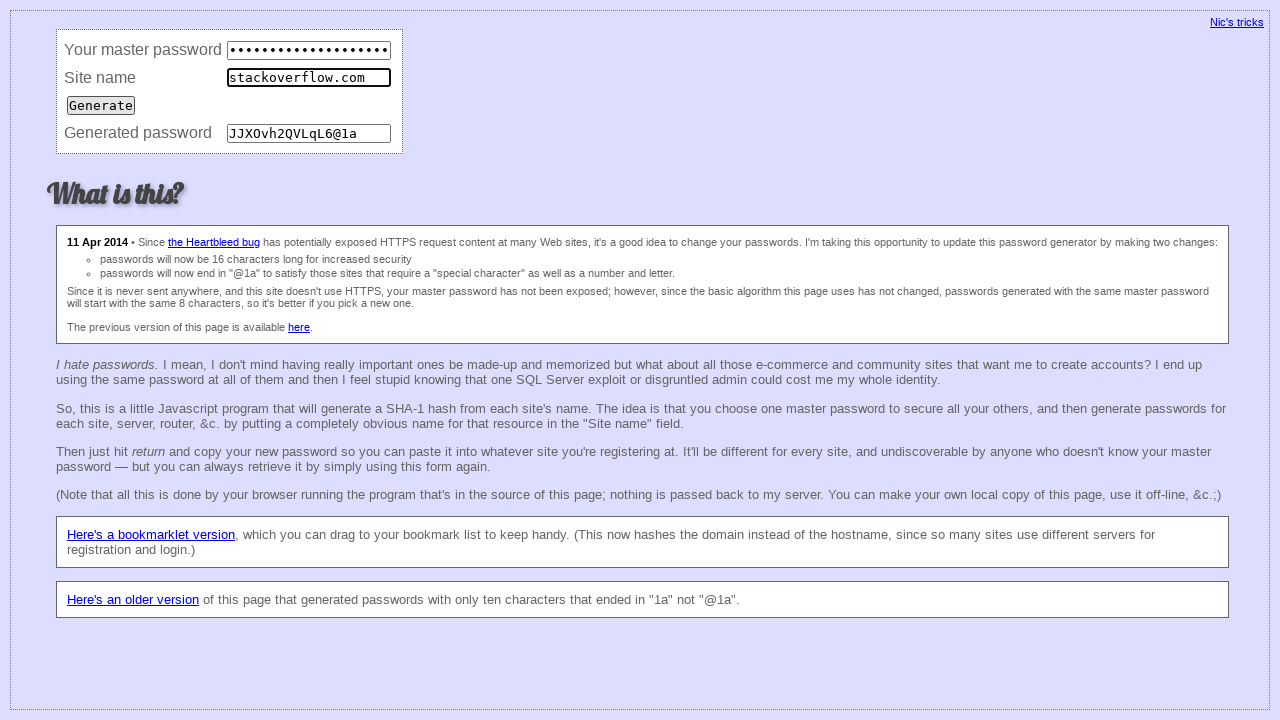

Clicked submit button to generate password for stackoverflow.com at (101, 105) on input[type='submit']
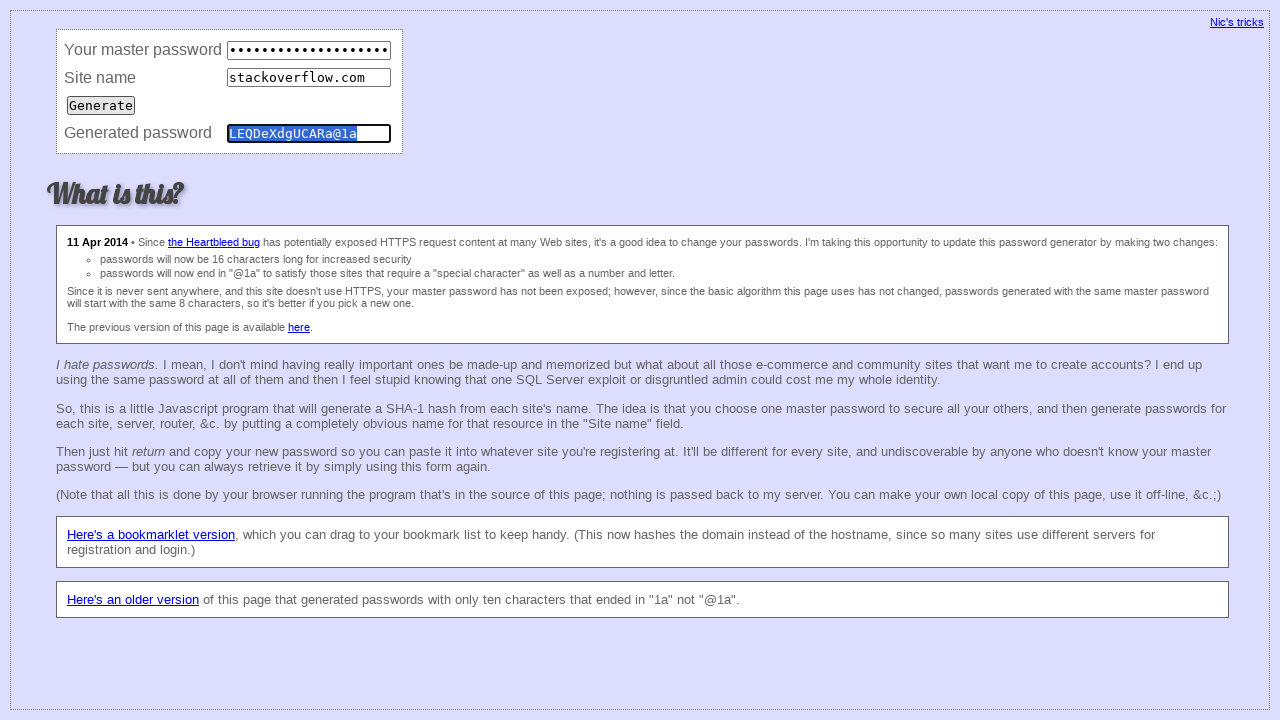

Password field appeared after generating second password
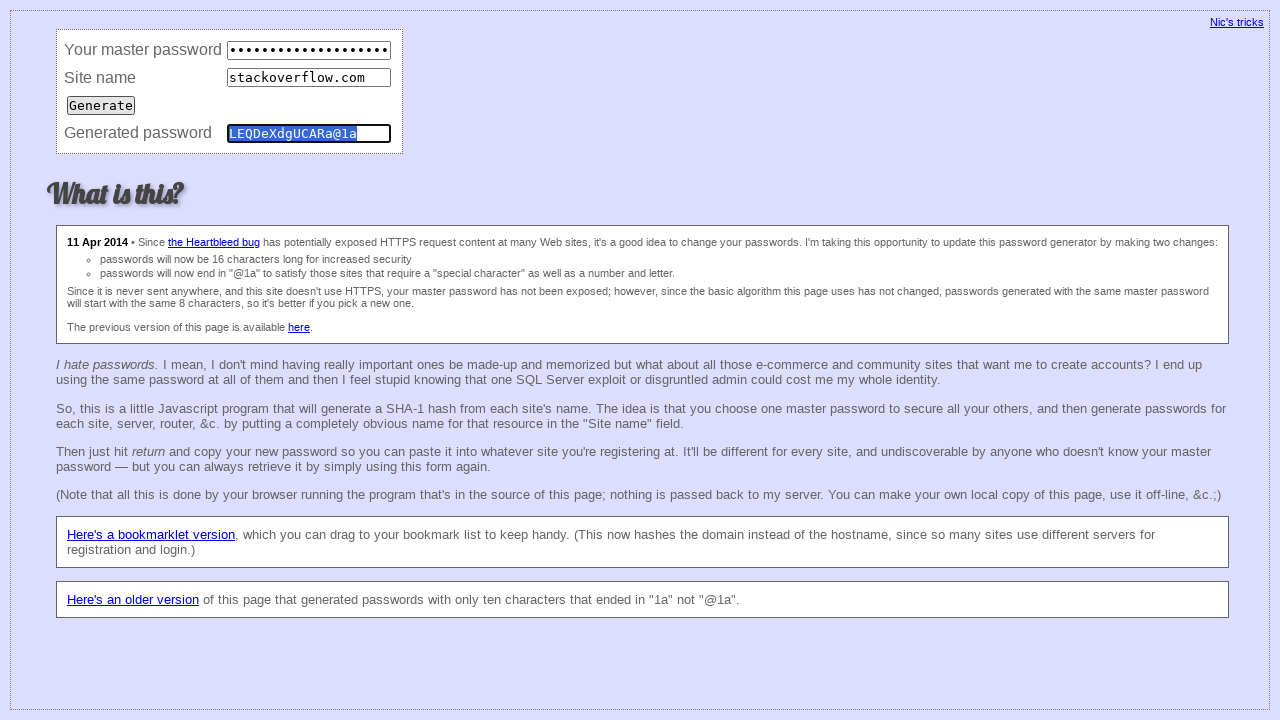

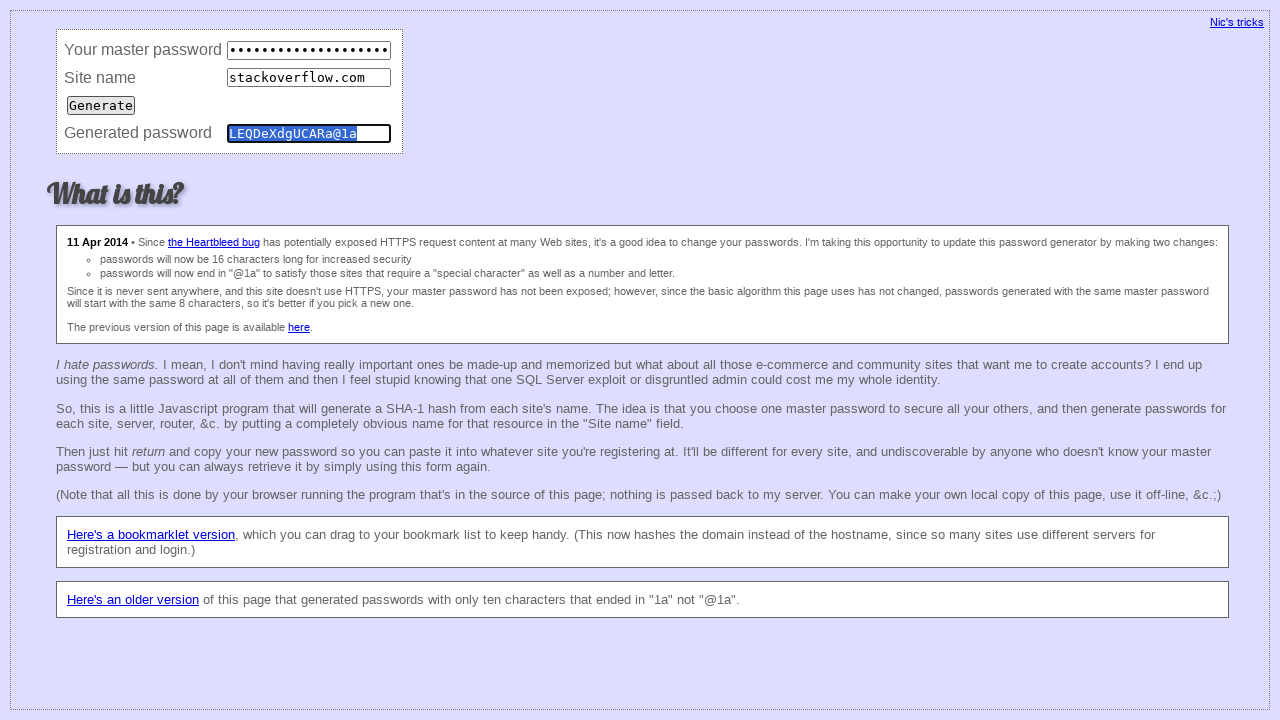